Tests editing a todo item by double-clicking, changing the text, and pressing Enter.

Starting URL: https://demo.playwright.dev/todomvc

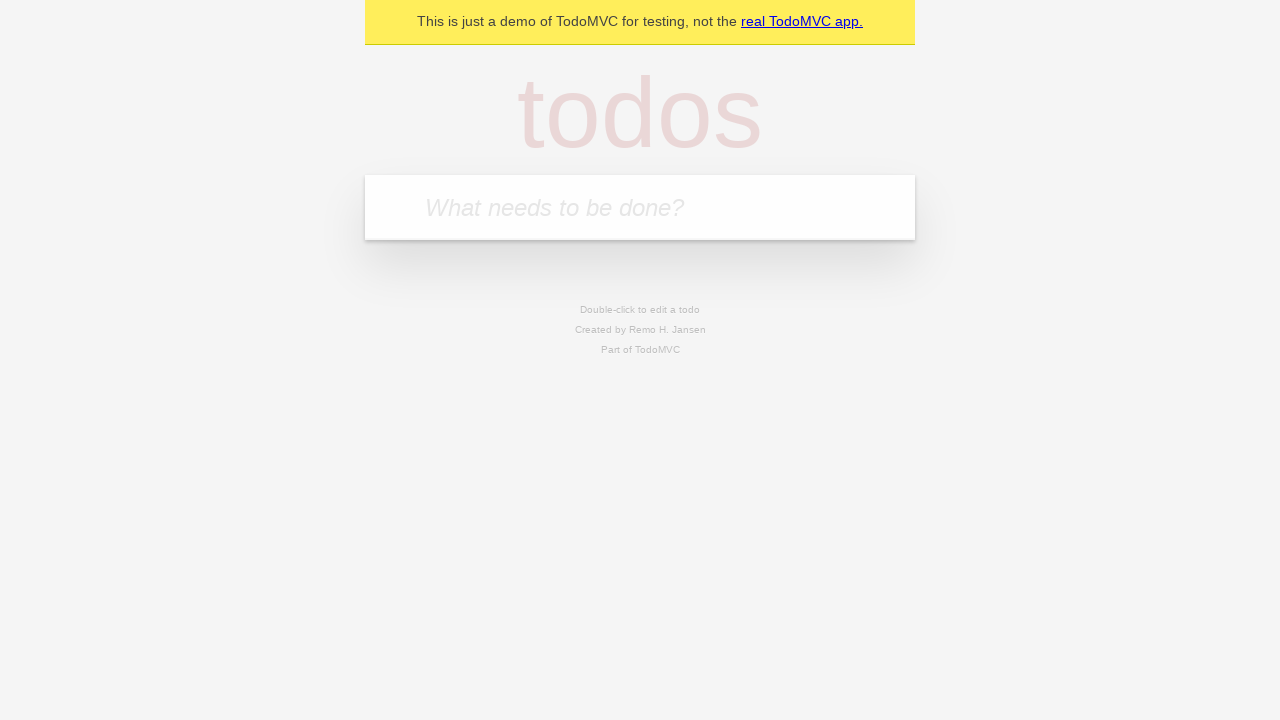

Filled new todo input with 'buy some cheese' on .new-todo
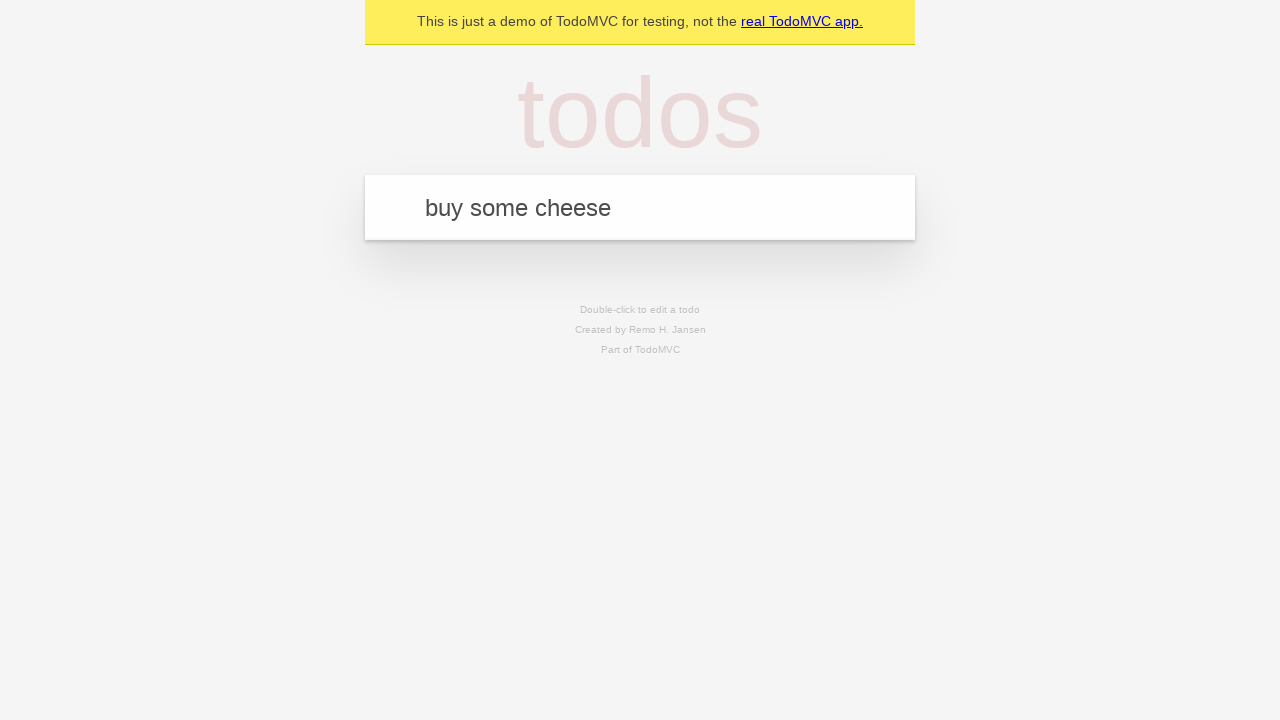

Pressed Enter to create first todo on .new-todo
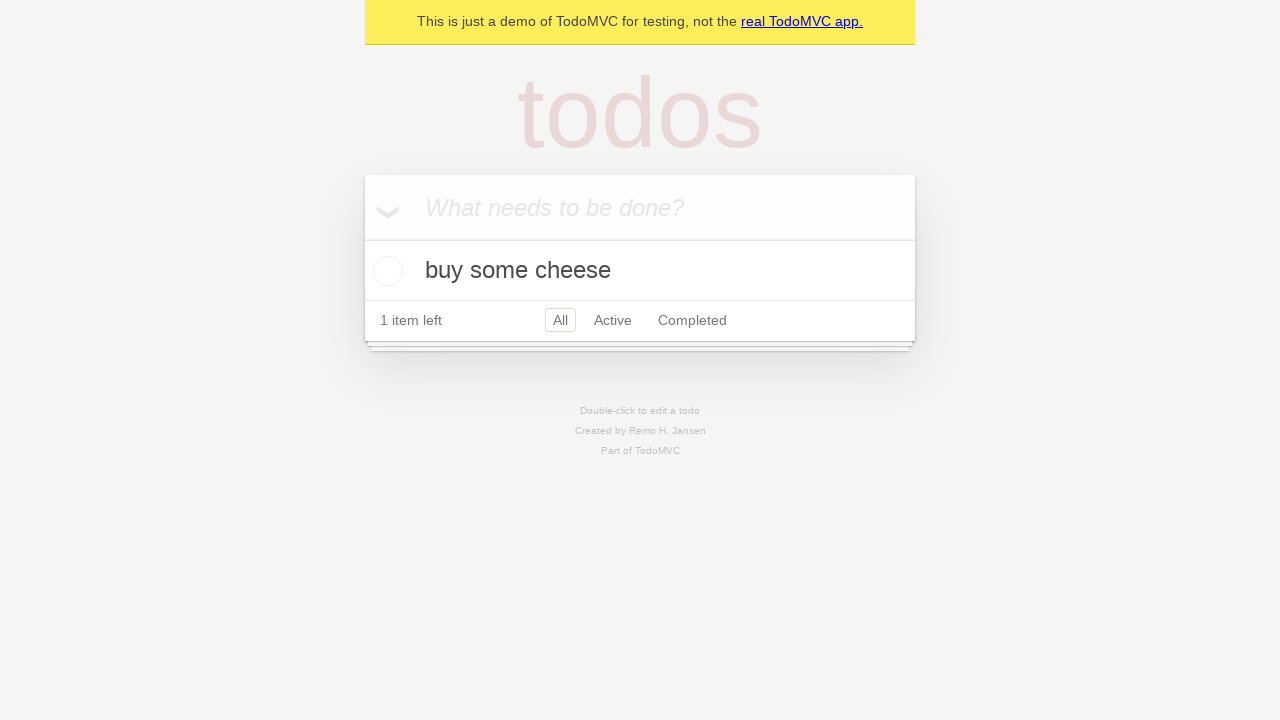

Filled new todo input with 'feed the cat' on .new-todo
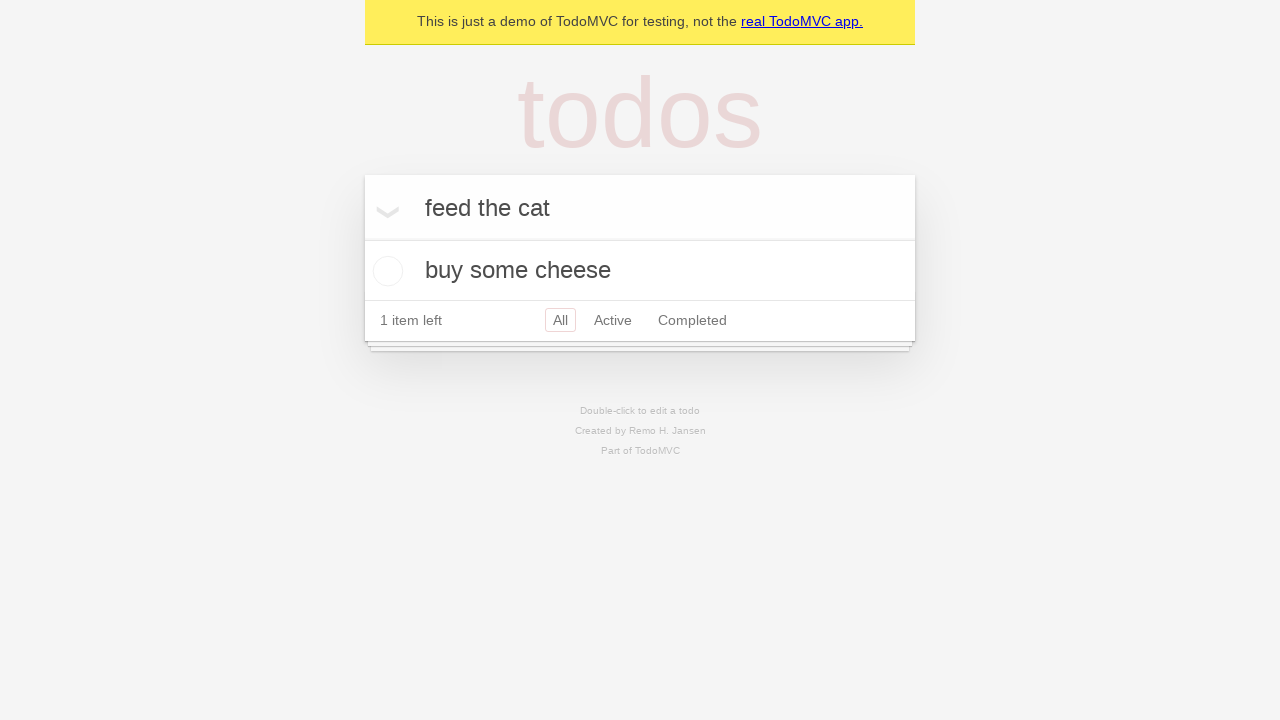

Pressed Enter to create second todo on .new-todo
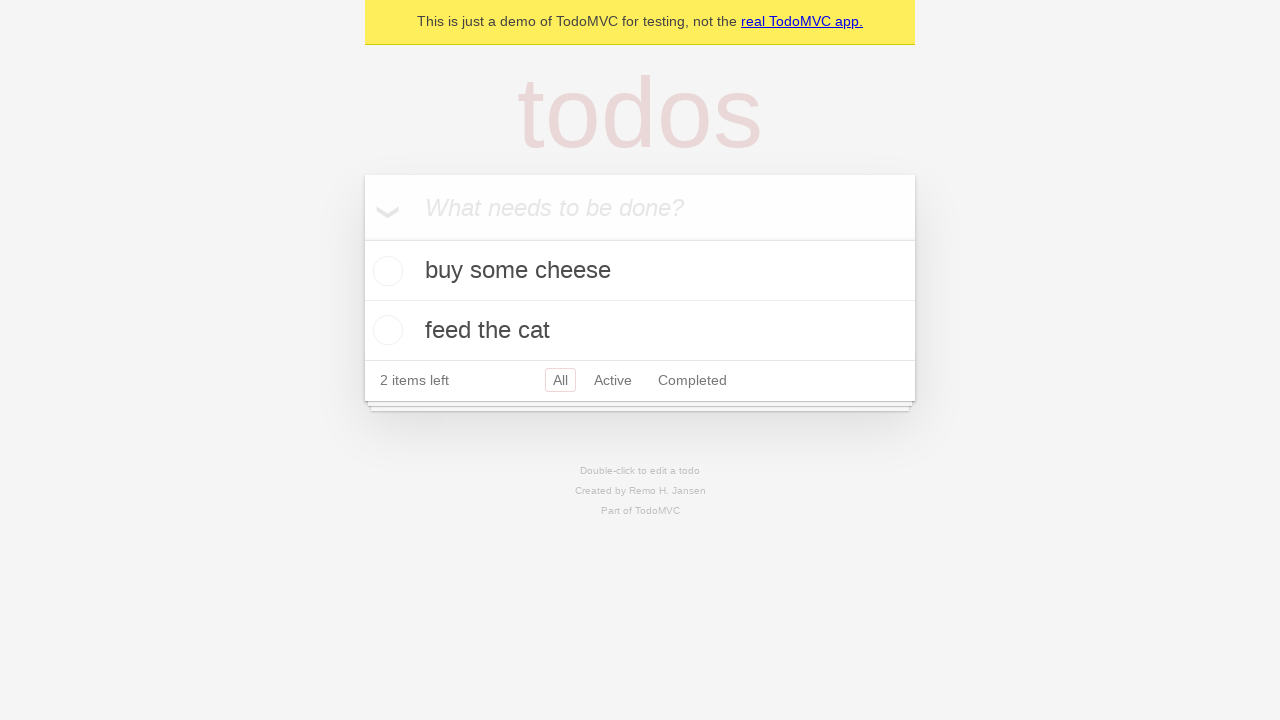

Filled new todo input with 'book a doctors appointment' on .new-todo
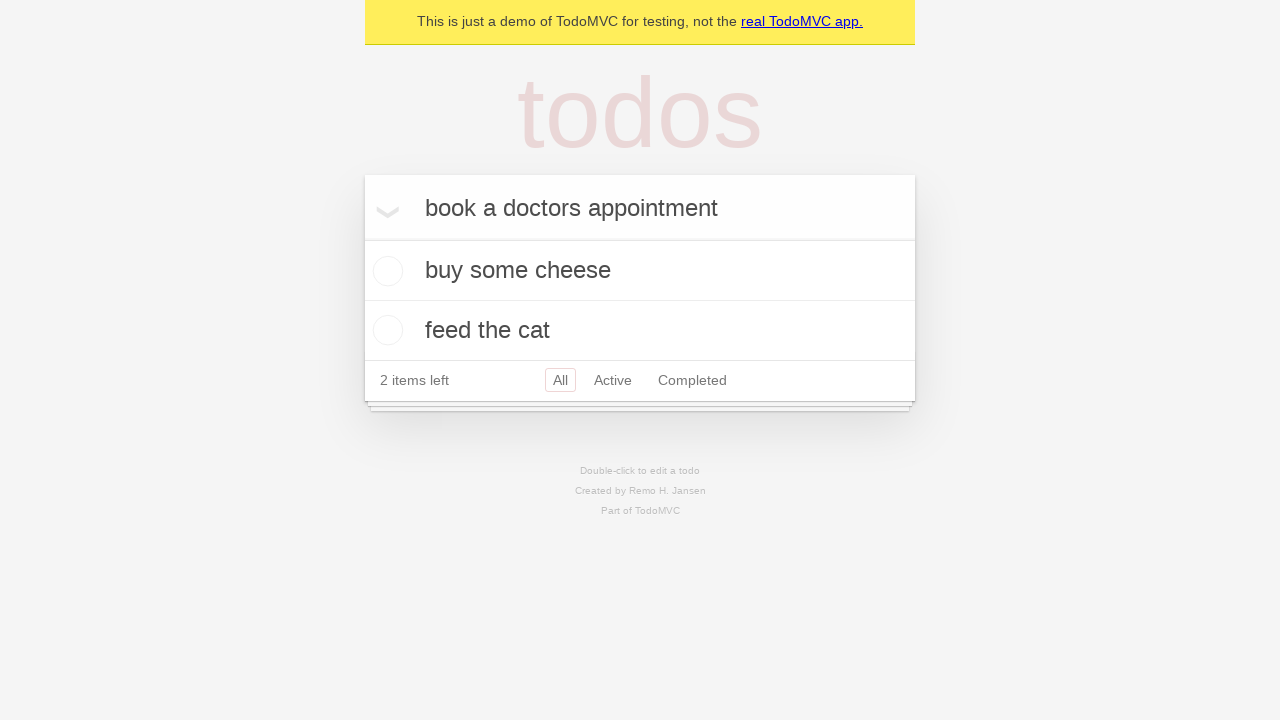

Pressed Enter to create third todo on .new-todo
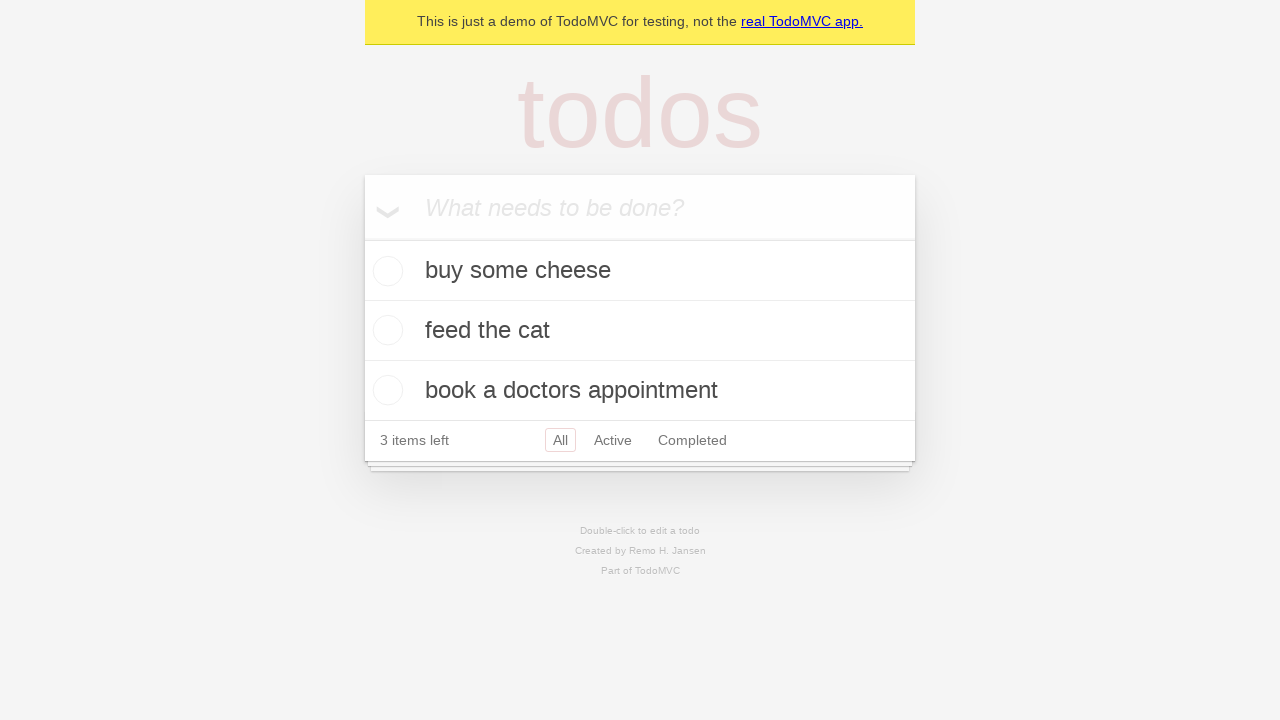

Double-clicked second todo item to enter edit mode at (640, 331) on .todo-list li >> nth=1
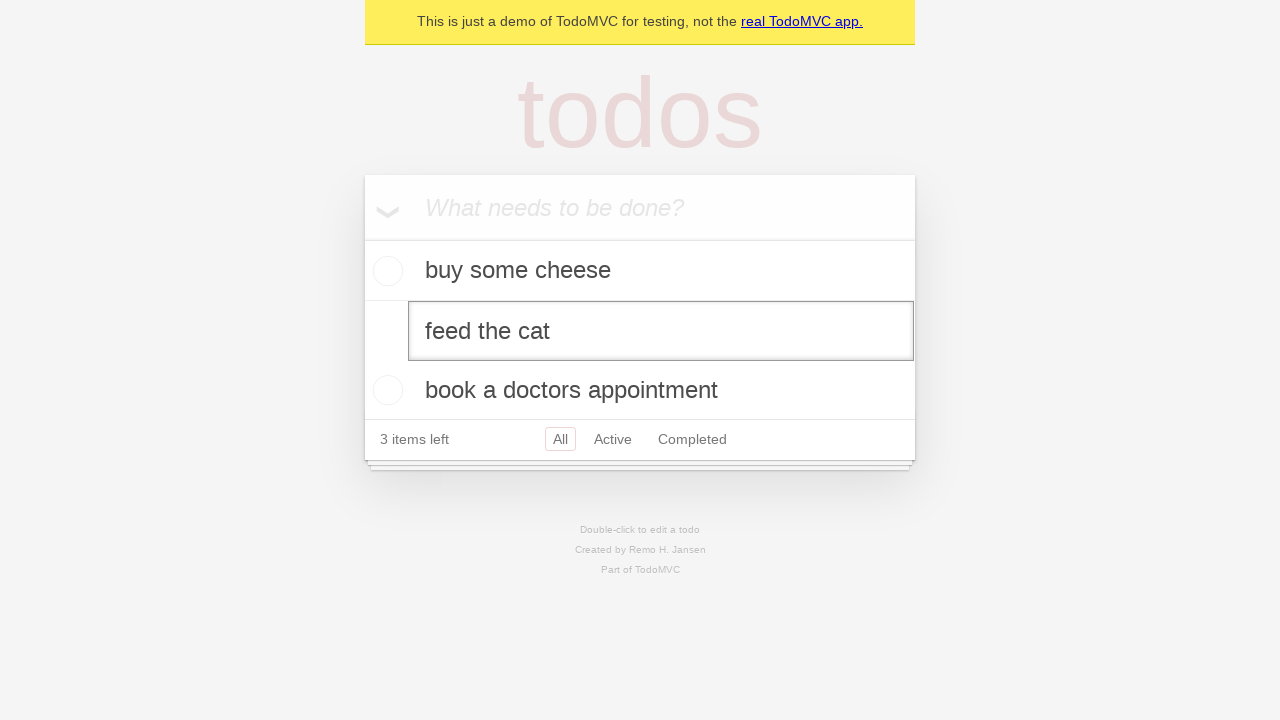

Changed todo text to 'buy some sausages' on .todo-list li >> nth=1 >> .edit
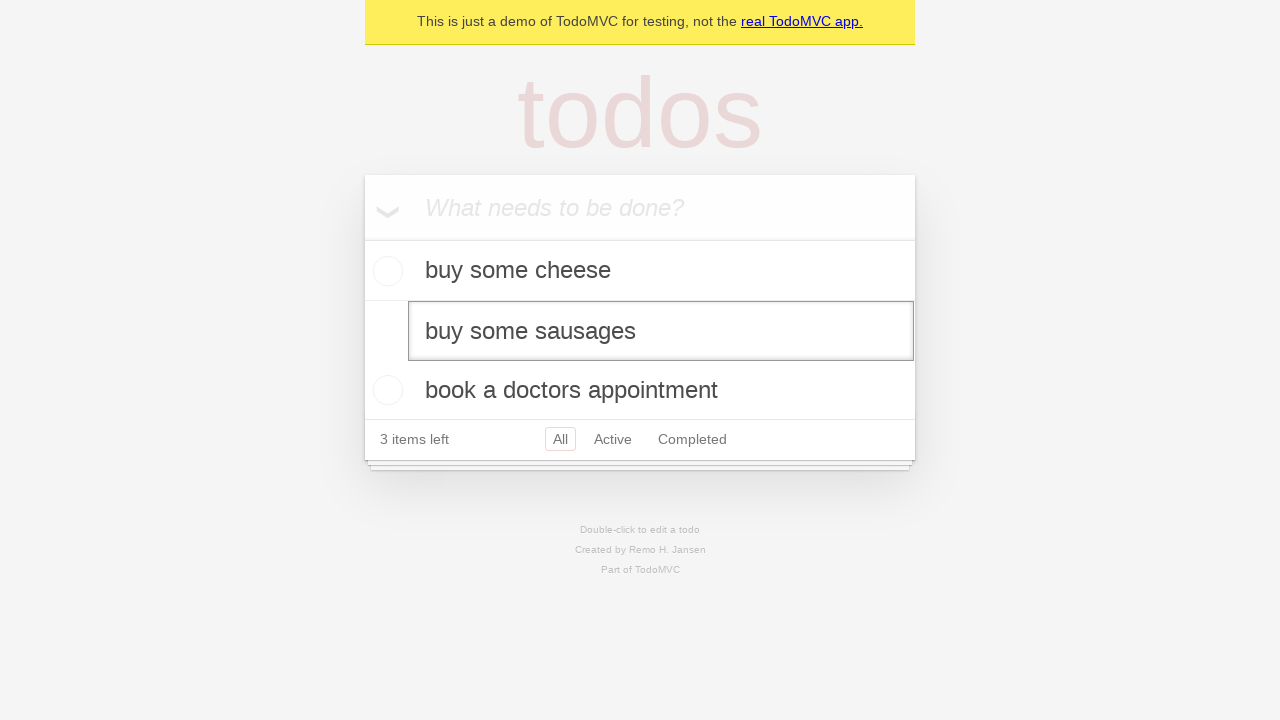

Pressed Enter to confirm todo edit on .todo-list li >> nth=1 >> .edit
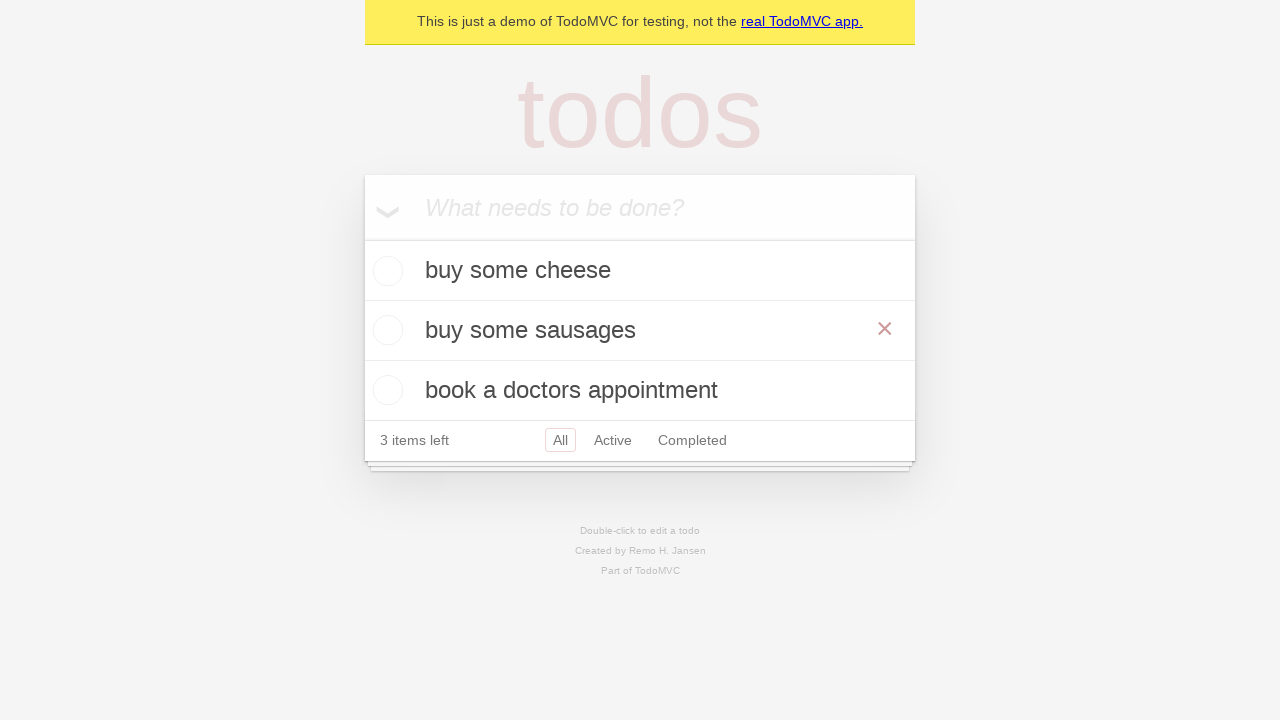

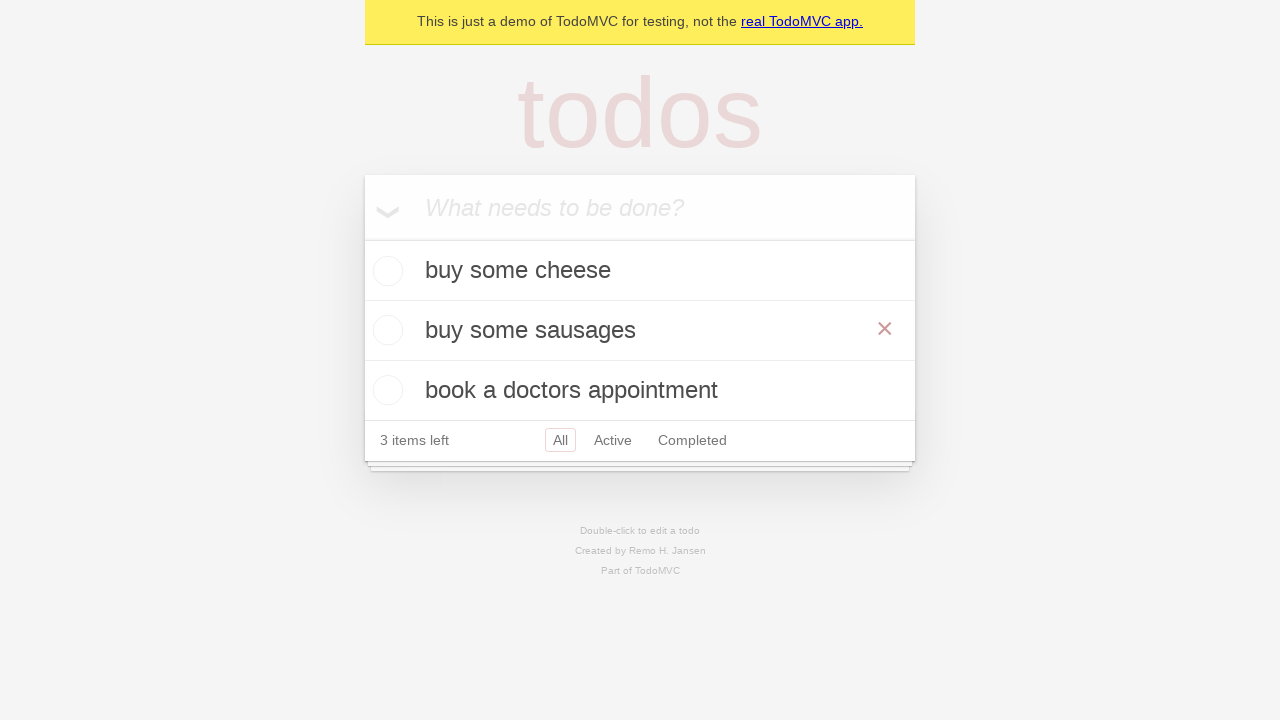